Navigates to the Shifting Content page and then clicks on the Menu Element example to verify the page loads correctly

Starting URL: https://the-internet.herokuapp.com/

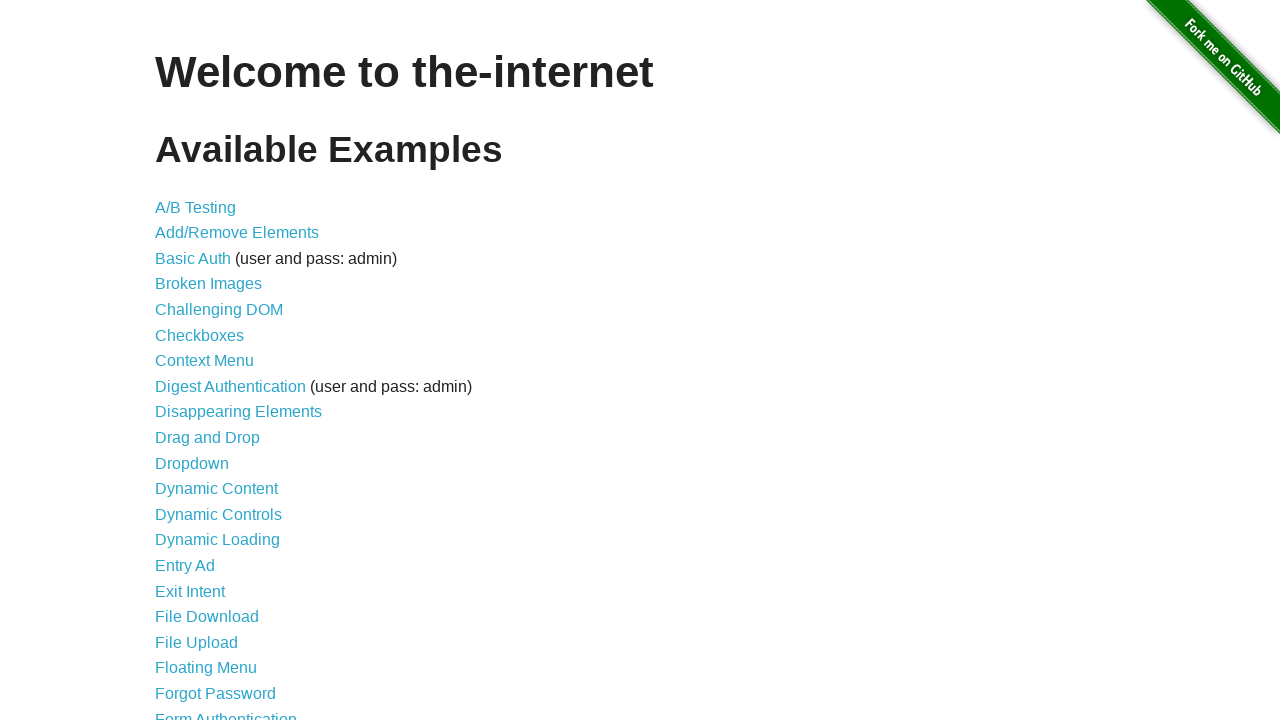

Clicked on Shifting Content link at (212, 523) on xpath=//li/a[contains(.,'Shifting Content')]
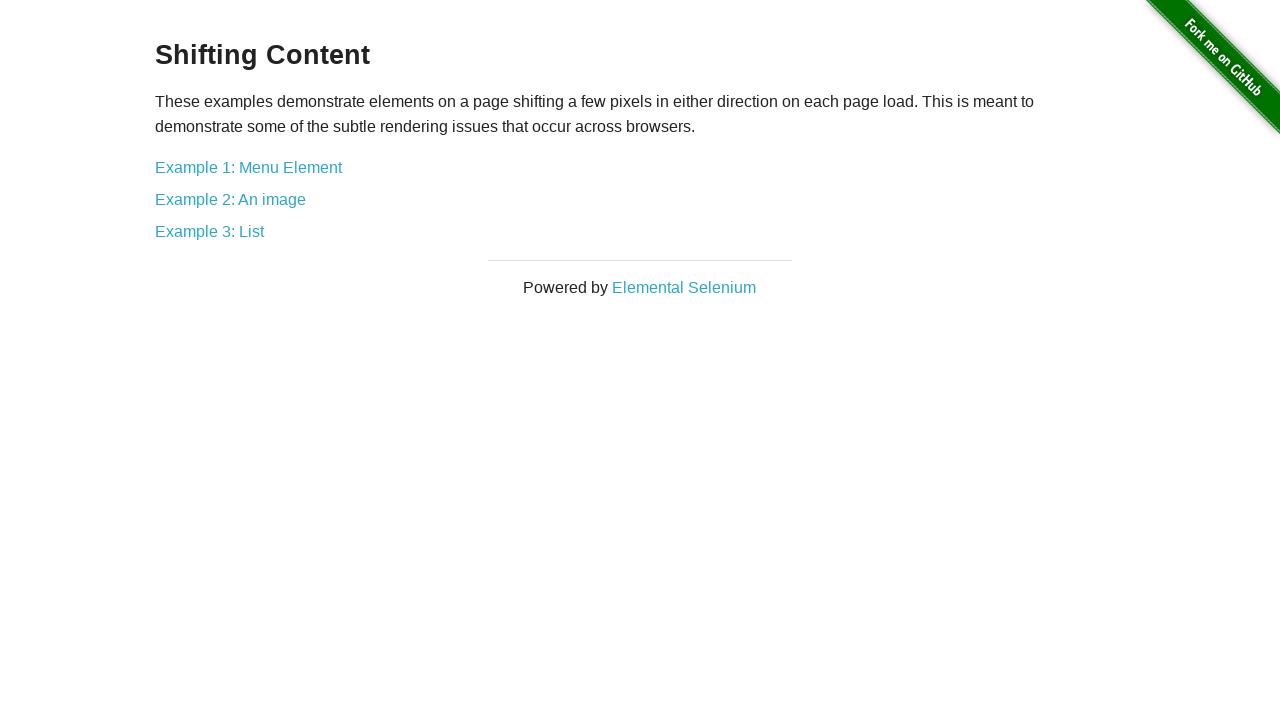

Shifting Content page loaded with example links present
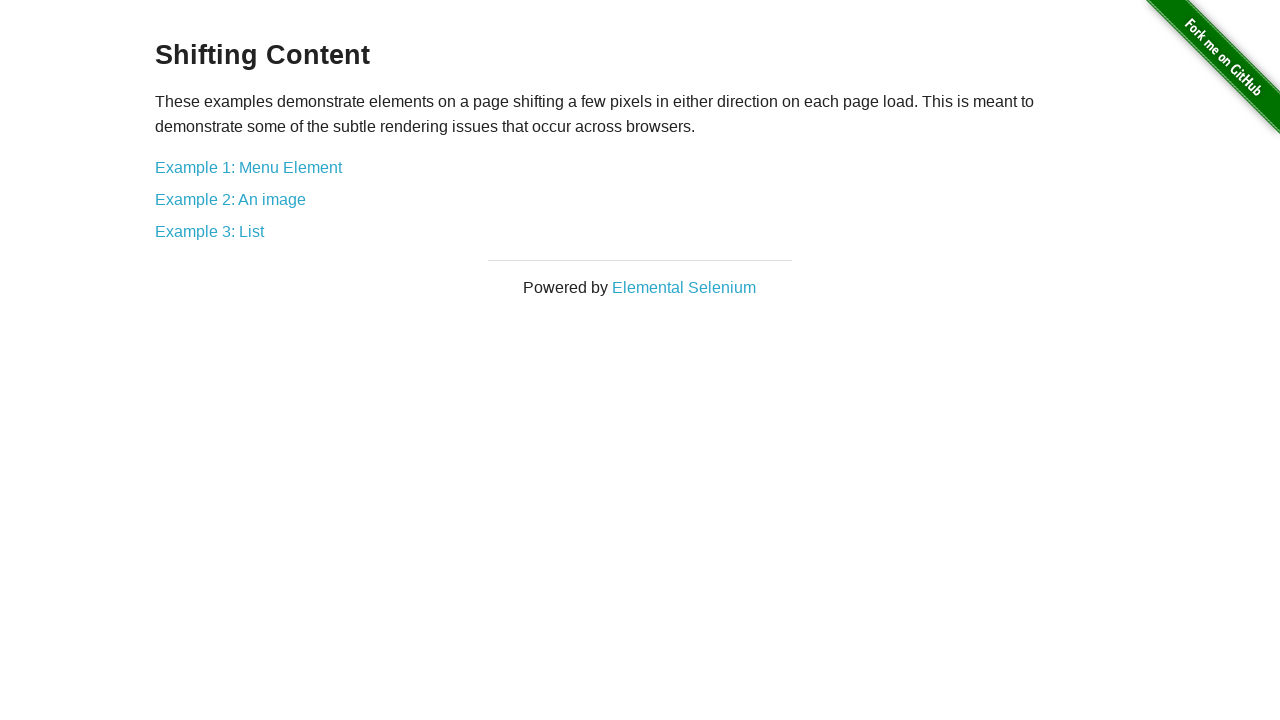

Clicked on Menu Element example link at (248, 167) on xpath=//div[contains(@class,'example')]/a[contains(.,'Example 1: Menu Element')]
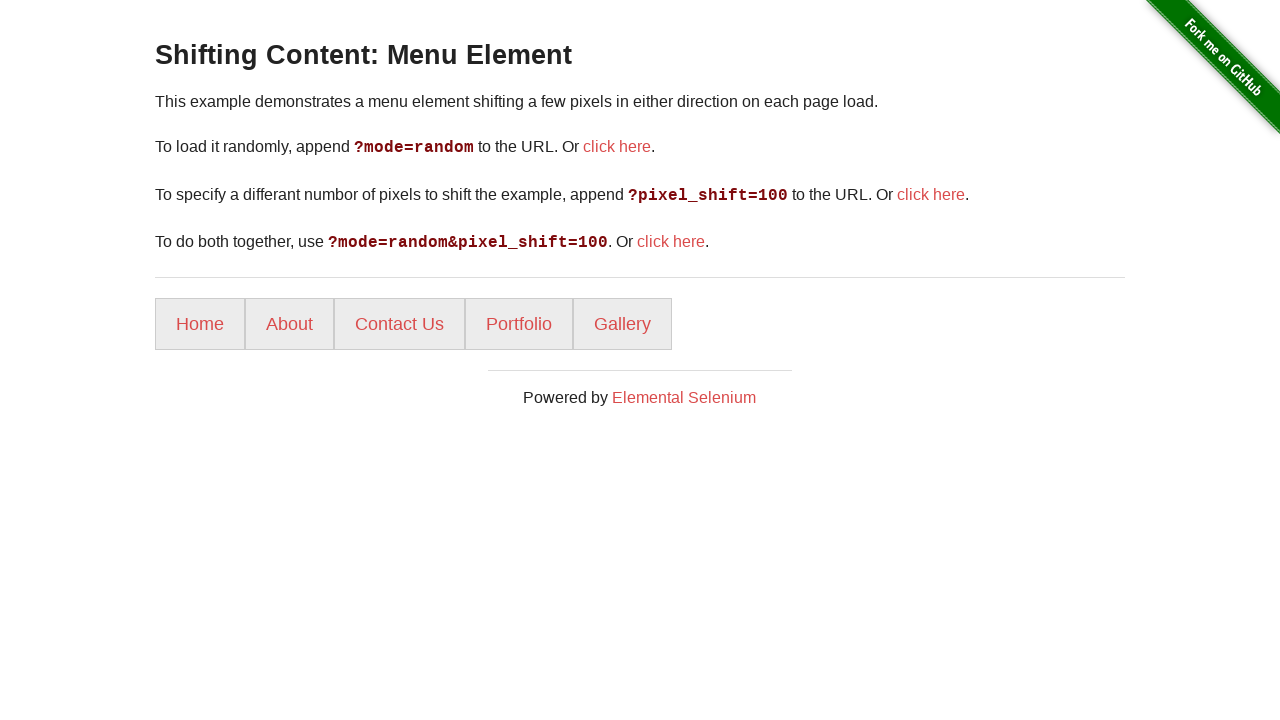

Menu Element page loaded with menu items present
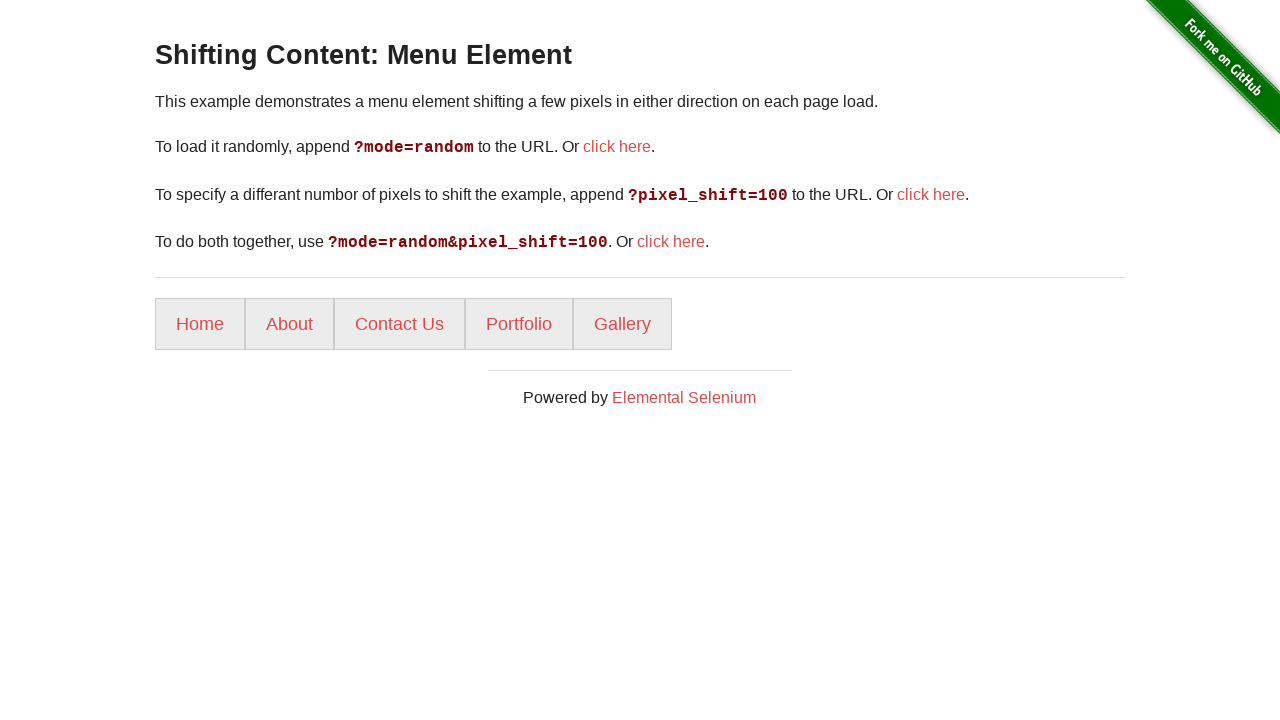

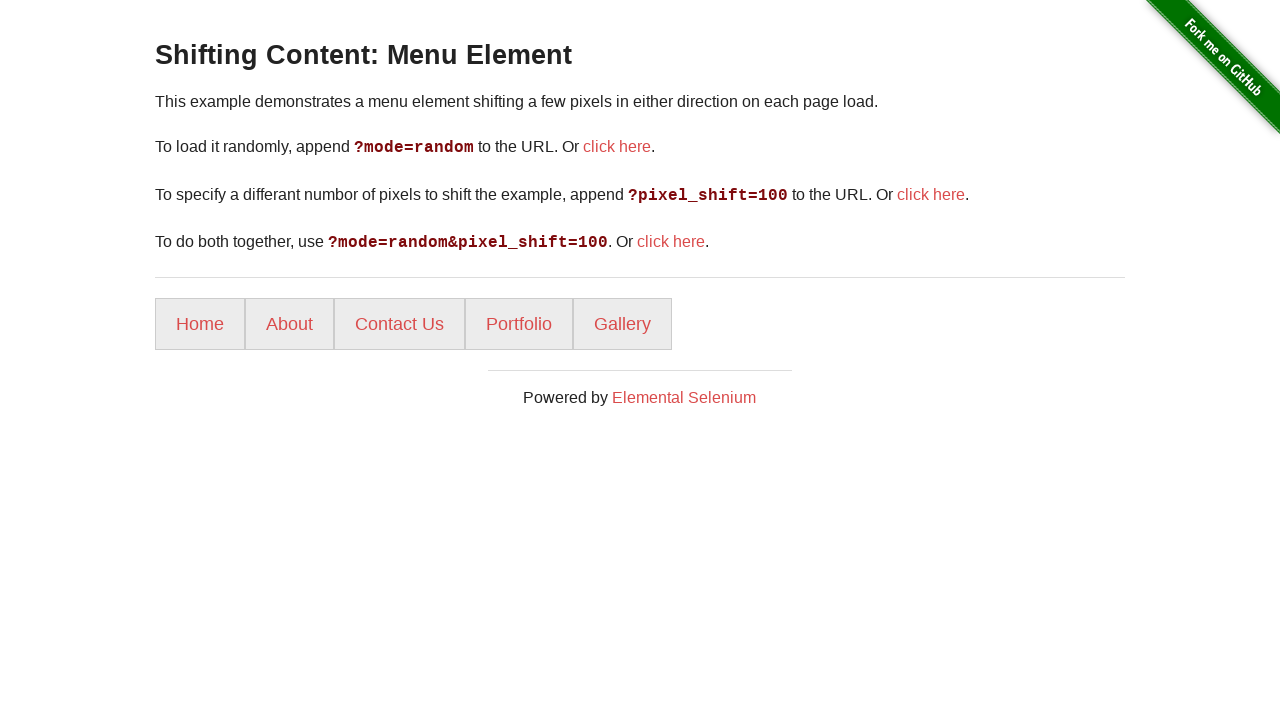